Navigates to Hacker News newest articles page and clicks the "More" button multiple times to load additional articles, verifying pagination functionality.

Starting URL: https://news.ycombinator.com/newest

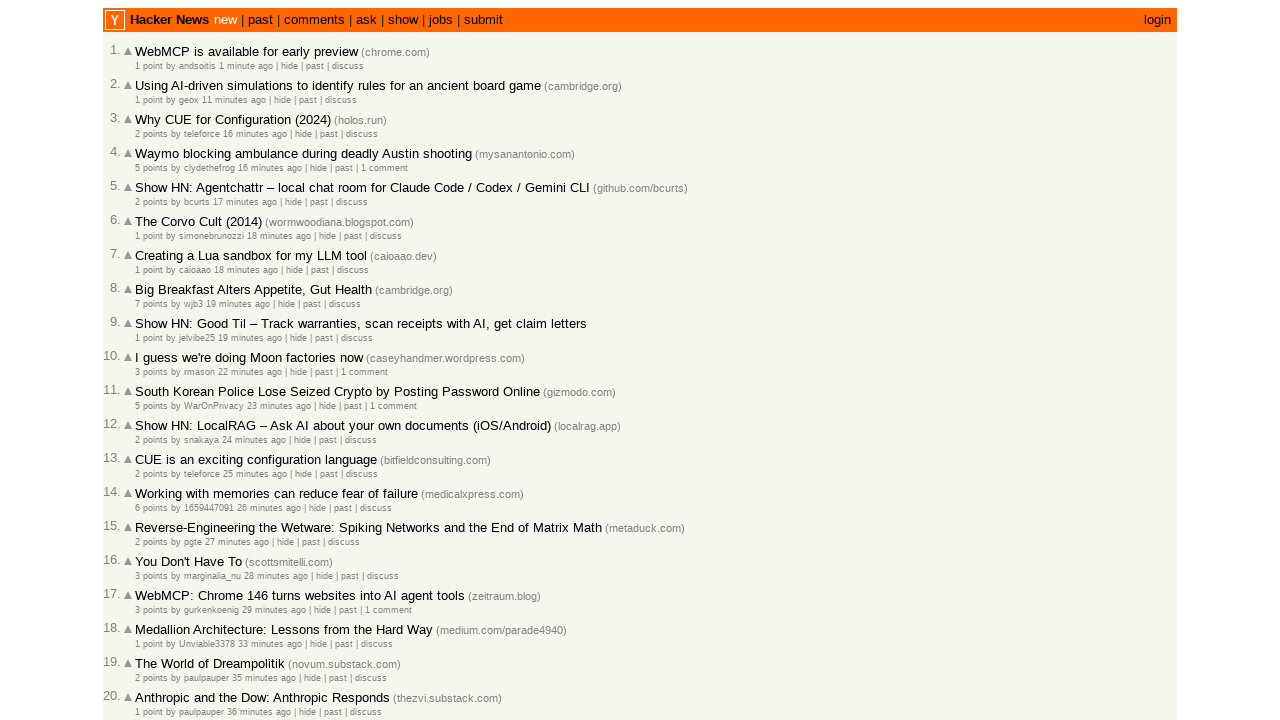

Waited for articles to load on Hacker News newest page
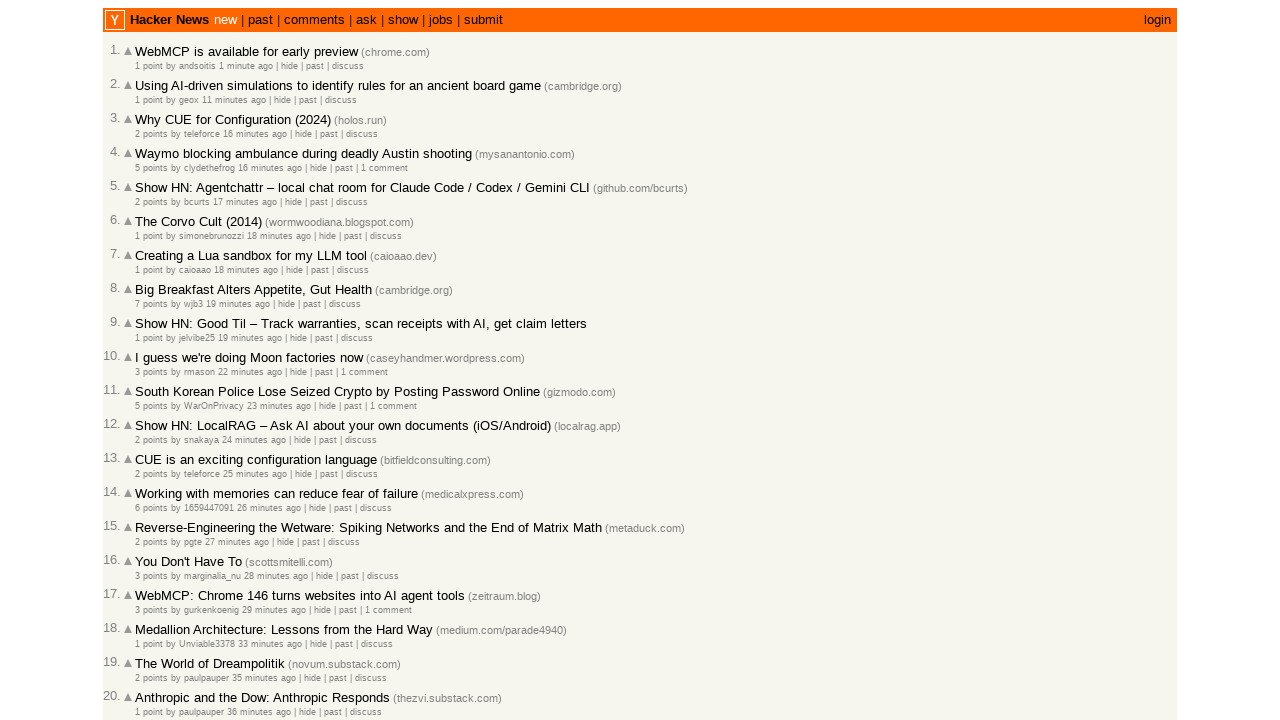

Located the 'More' button
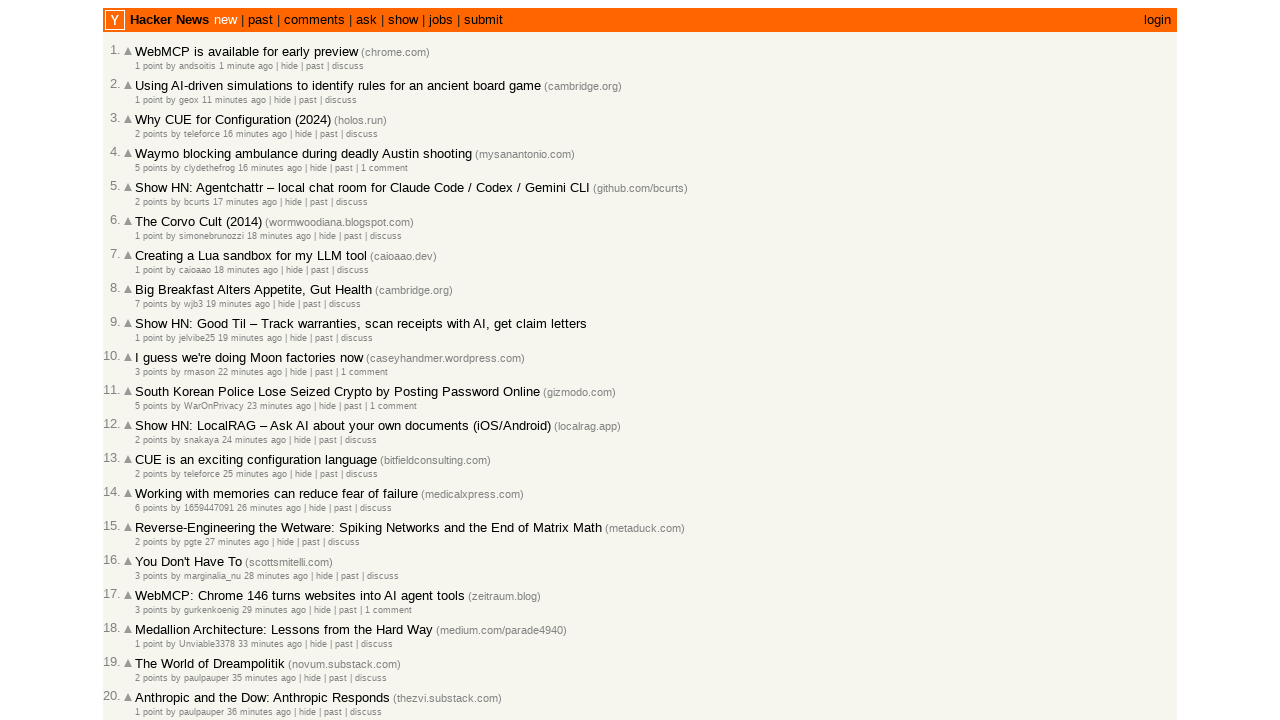

Clicked 'More' button (iteration 1/3) to load additional articles at (149, 616) on .morelink
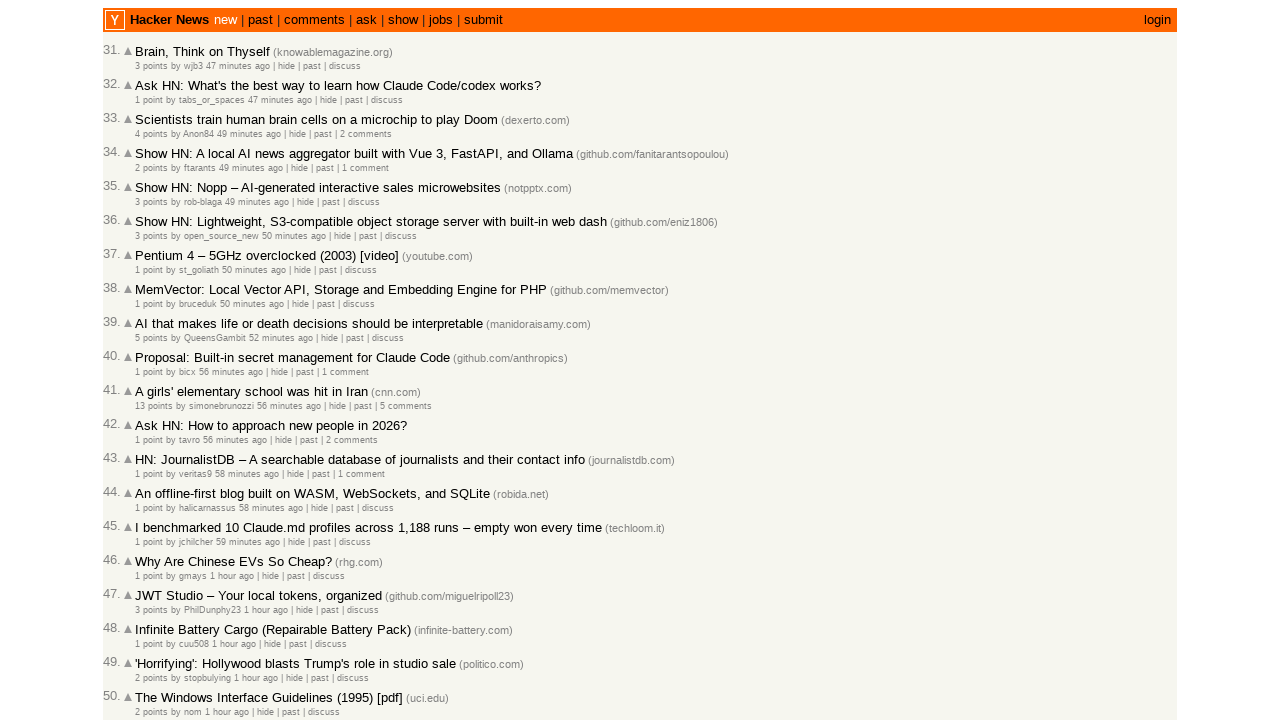

Waited for new articles to load after clicking 'More'
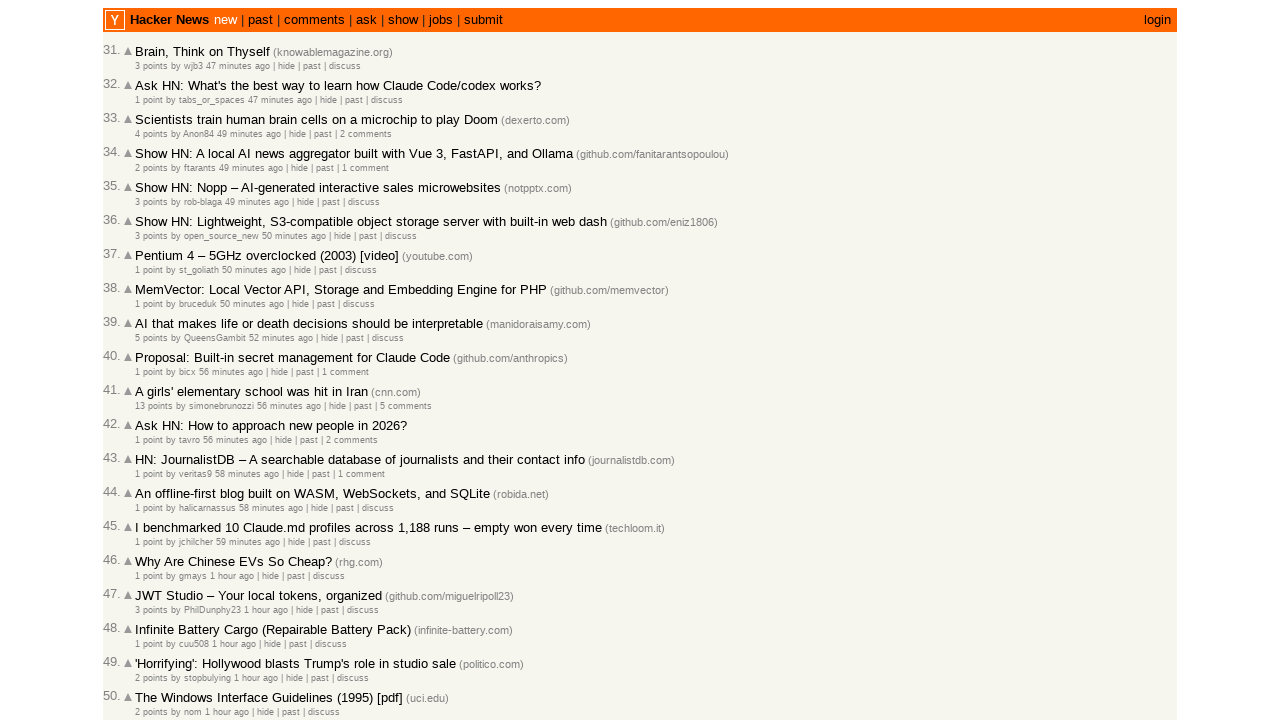

Waited 1 second for page to stabilize
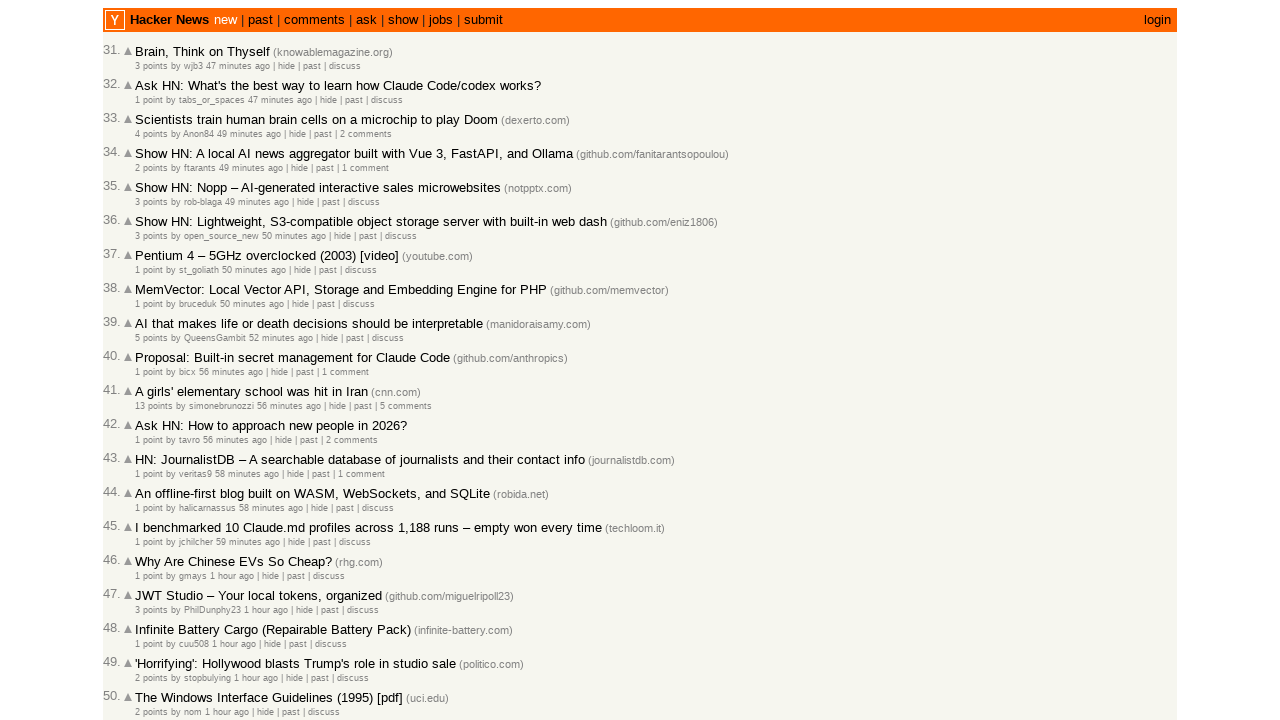

Located the 'More' button
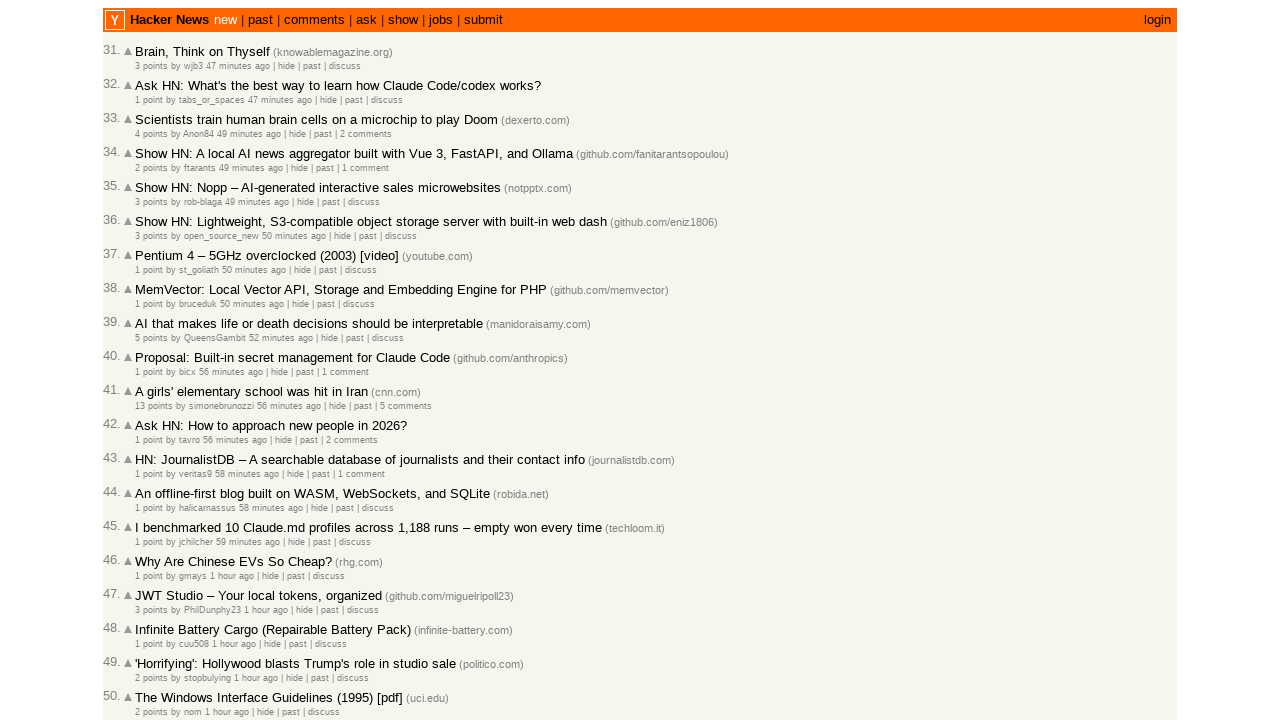

Clicked 'More' button (iteration 2/3) to load additional articles at (149, 616) on .morelink
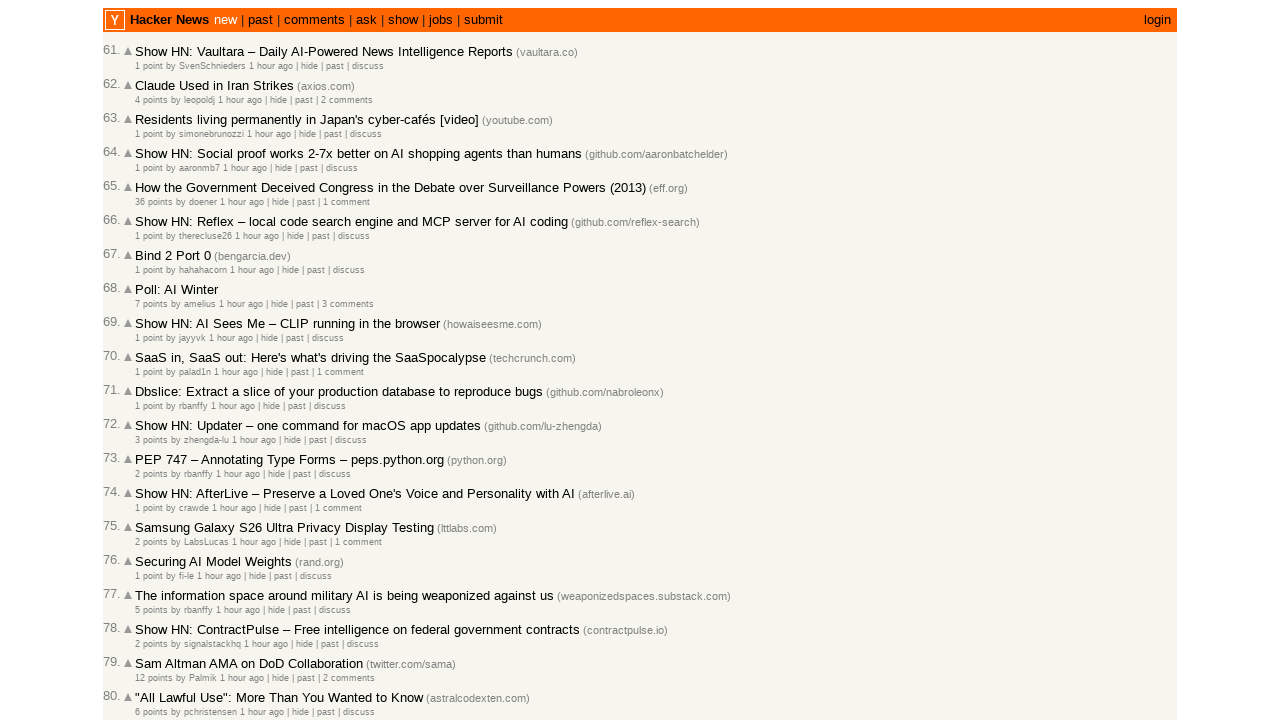

Waited for new articles to load after clicking 'More'
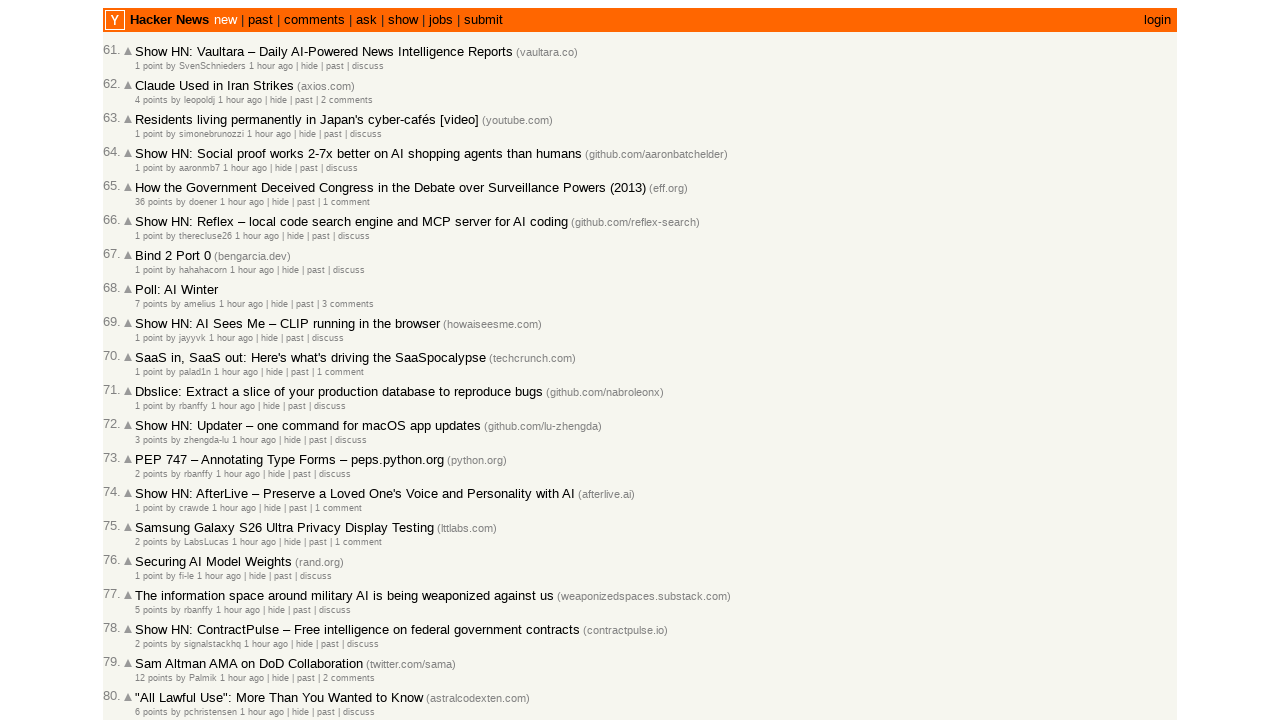

Waited 1 second for page to stabilize
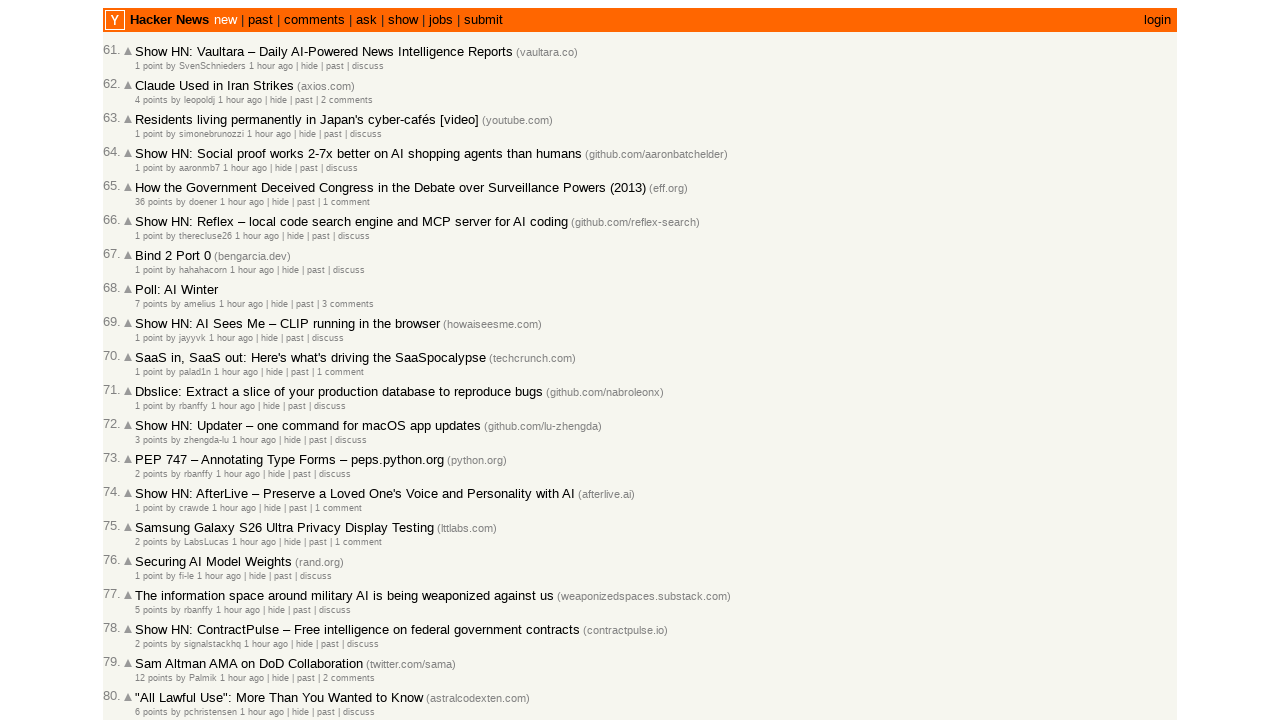

Located the 'More' button
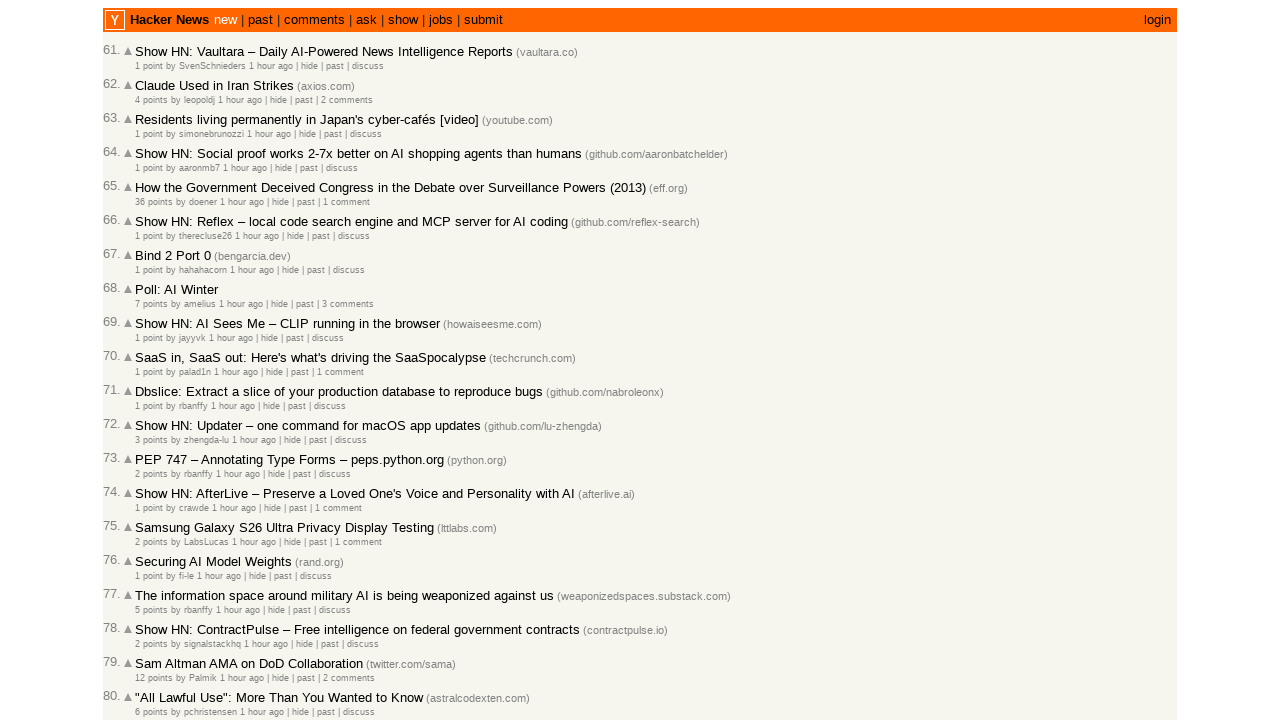

Clicked 'More' button (iteration 3/3) to load additional articles at (149, 616) on .morelink
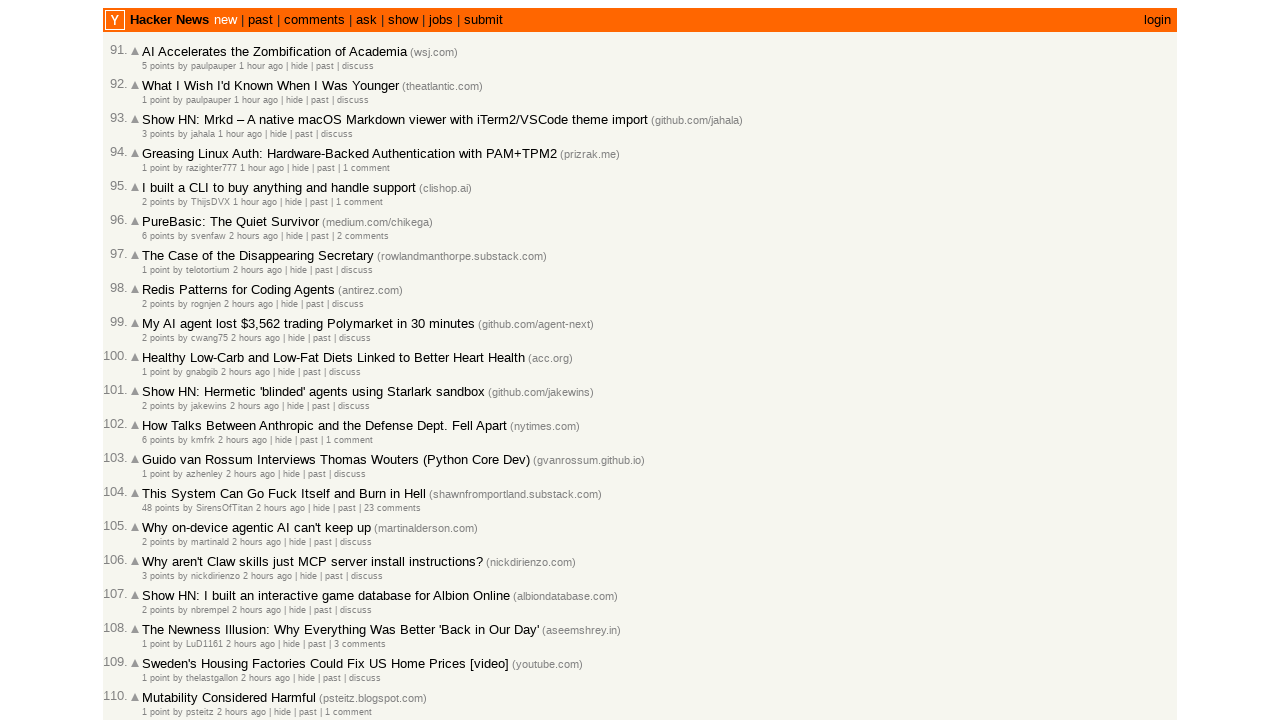

Waited for new articles to load after clicking 'More'
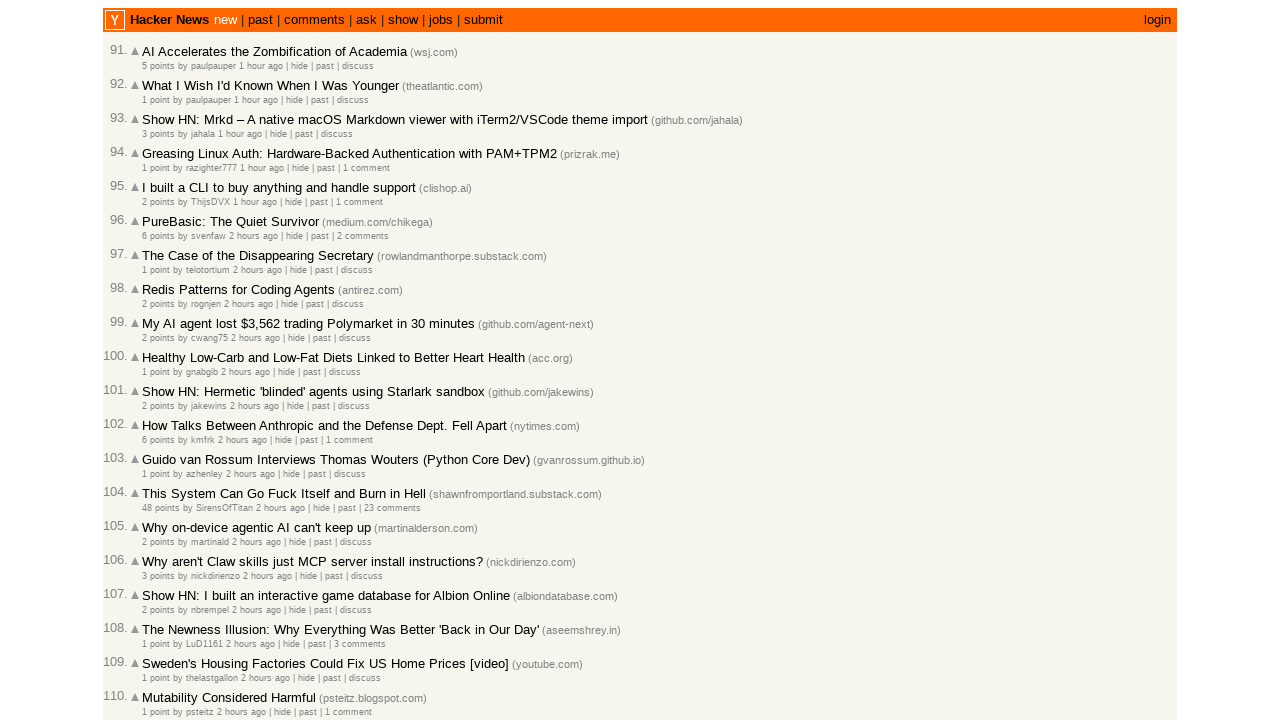

Waited 1 second for page to stabilize
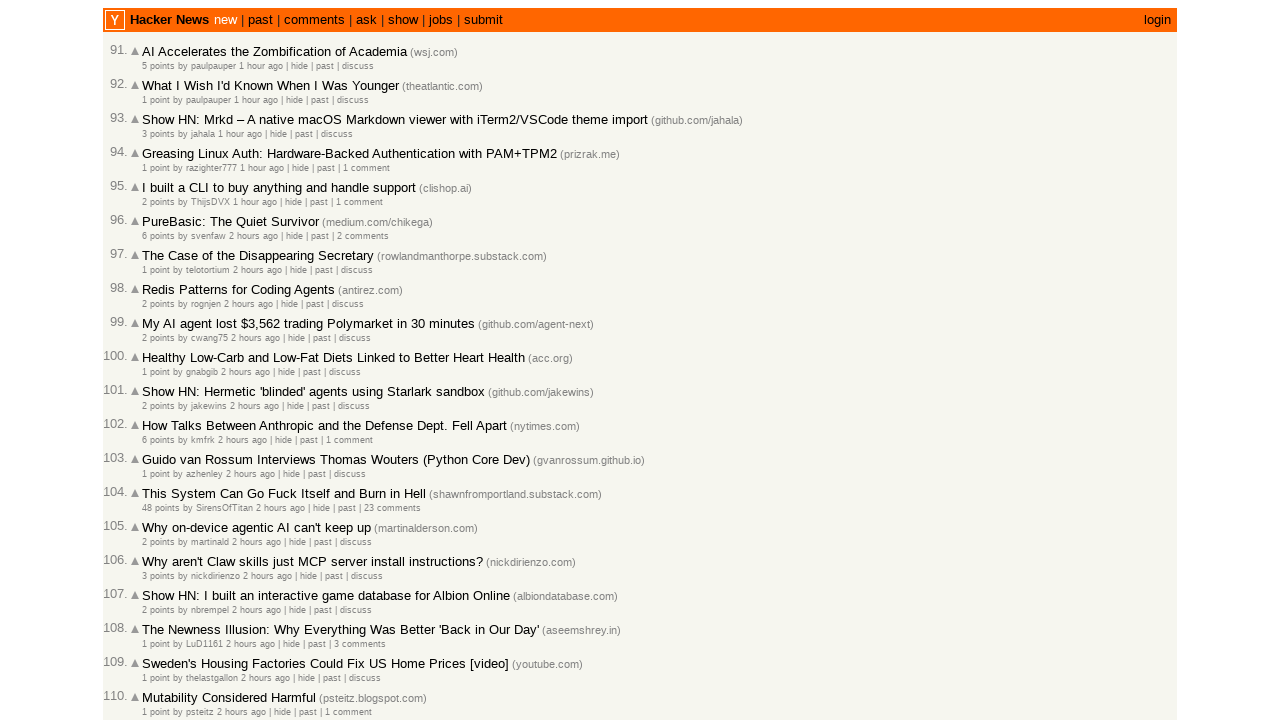

Verified articles are still displayed after pagination
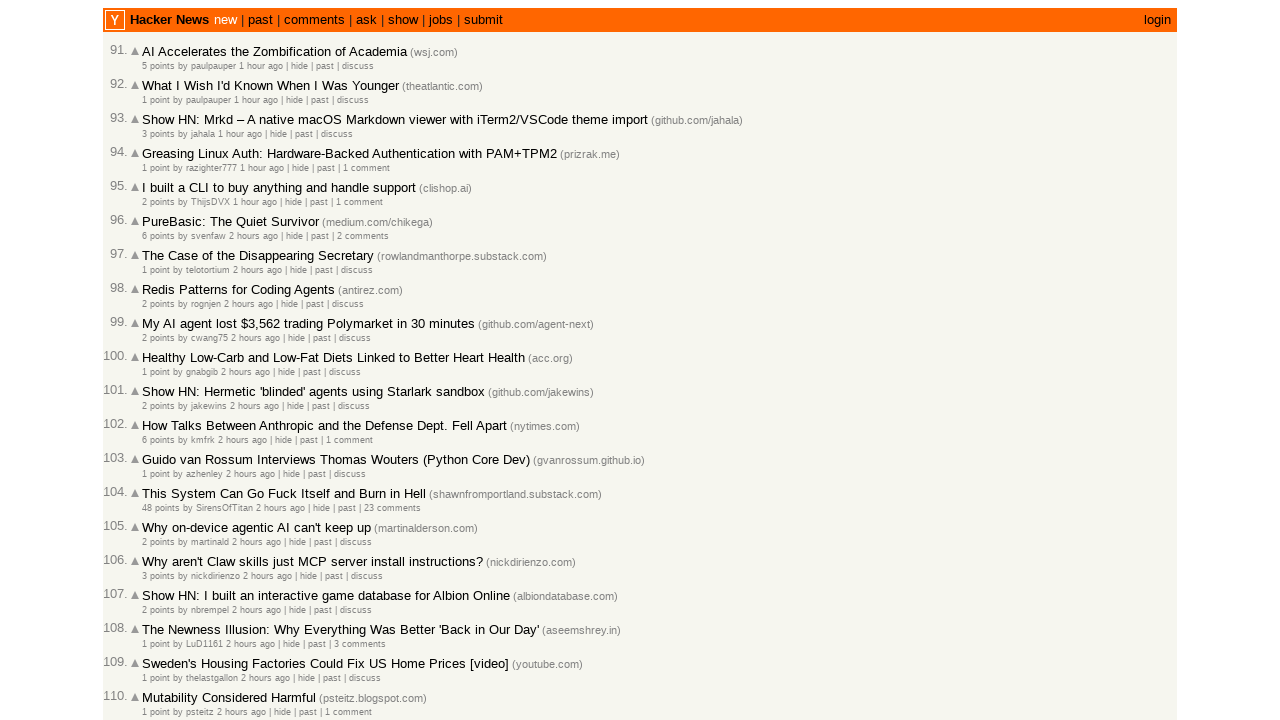

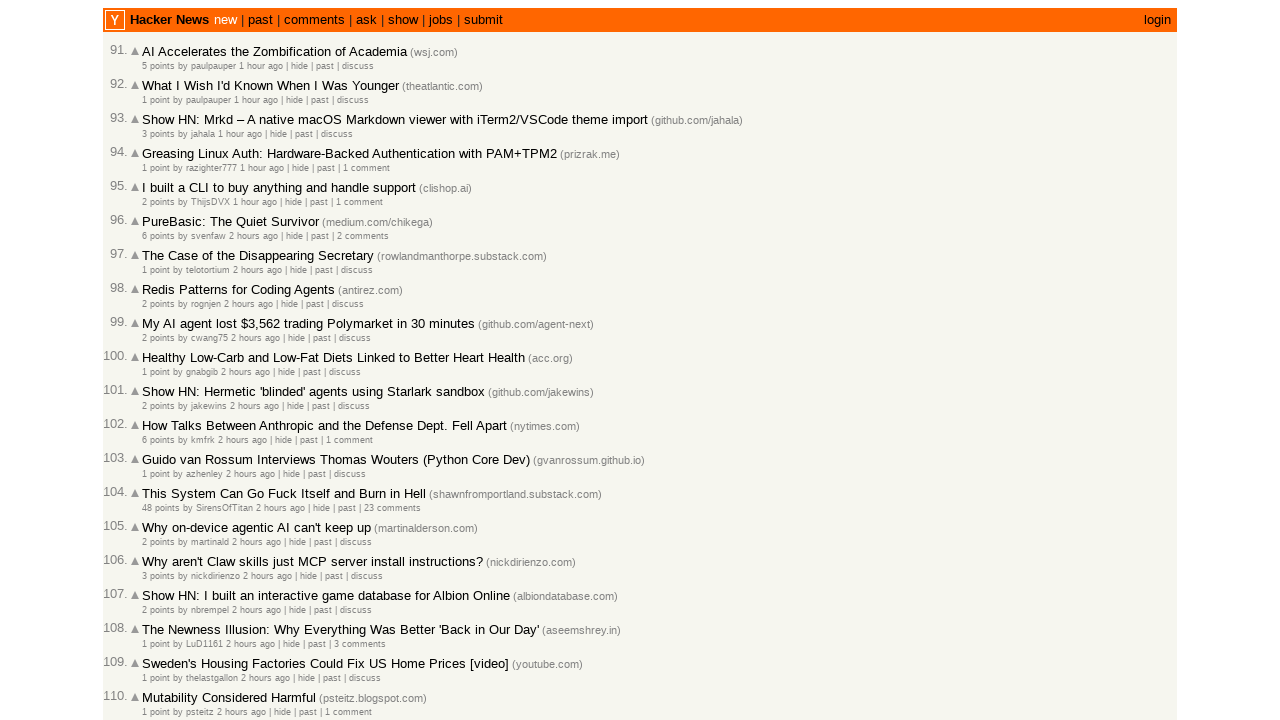